Tests a multiplication table webpage by entering two numbers into a form, clicking calculate, then verifying the result matches a table lookup and direct calculation.

Starting URL: http://www.jtechlog.hu/tesztautomatizalas-201909/szorzotabla.html

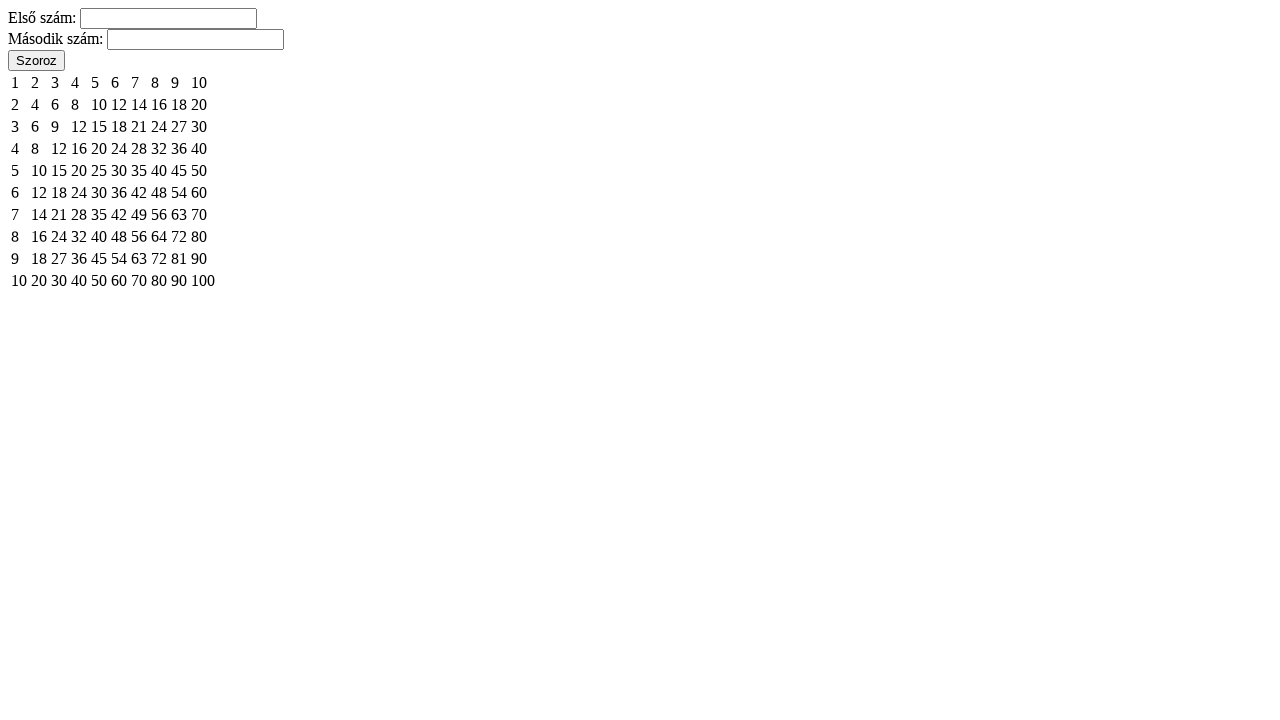

Filled first number input field with '7' on #a-input
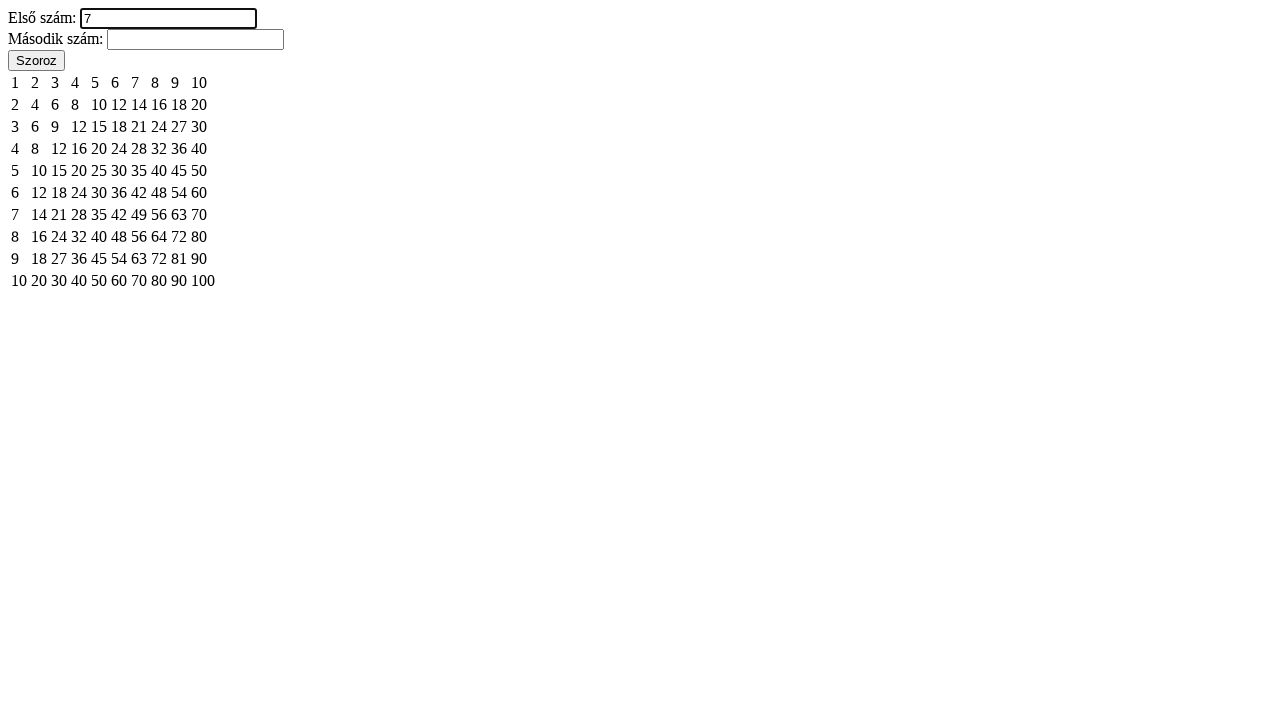

Filled second number input field with '8' on #b-input
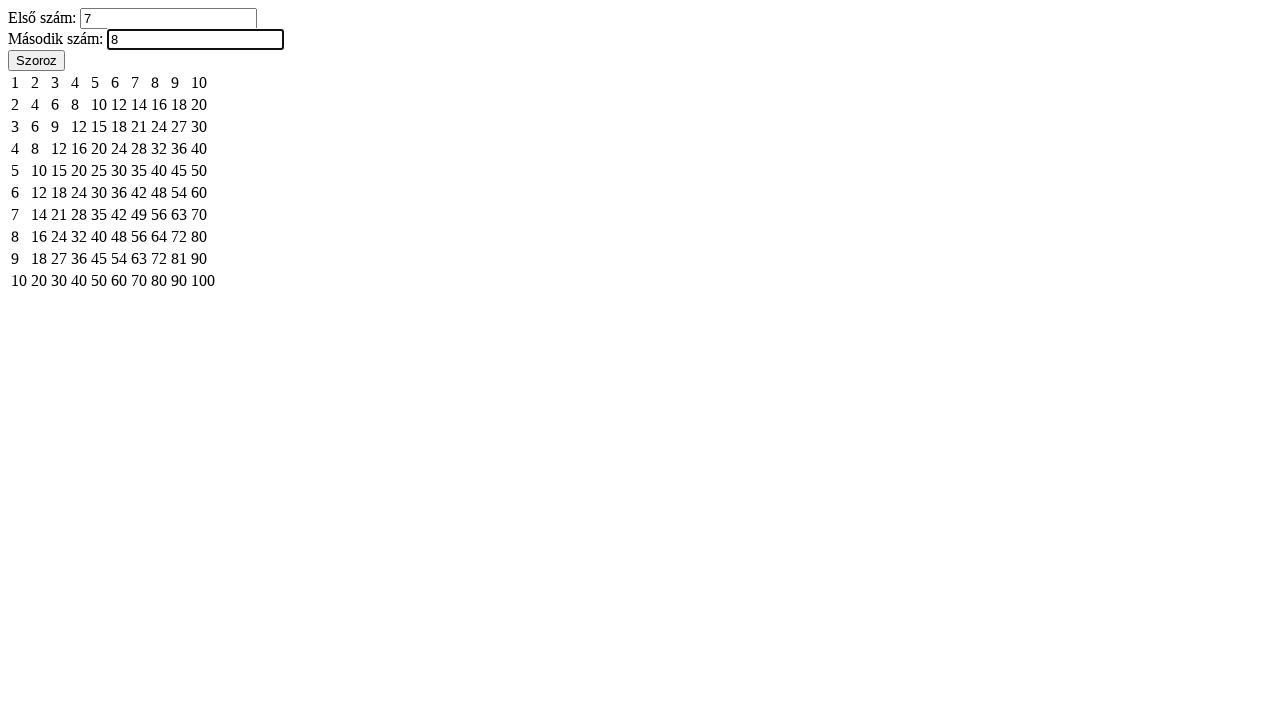

Clicked calculate button to compute 7 * 8 at (36, 60) on #calculate-button
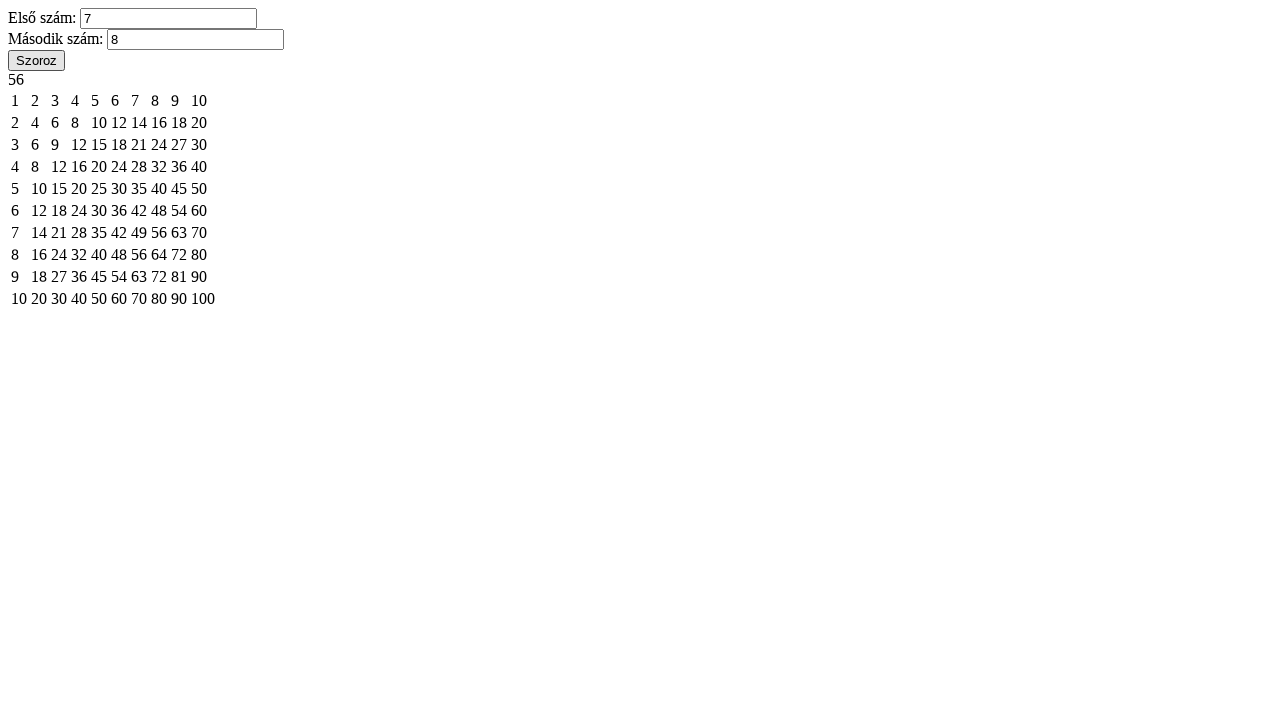

Result element appeared on page
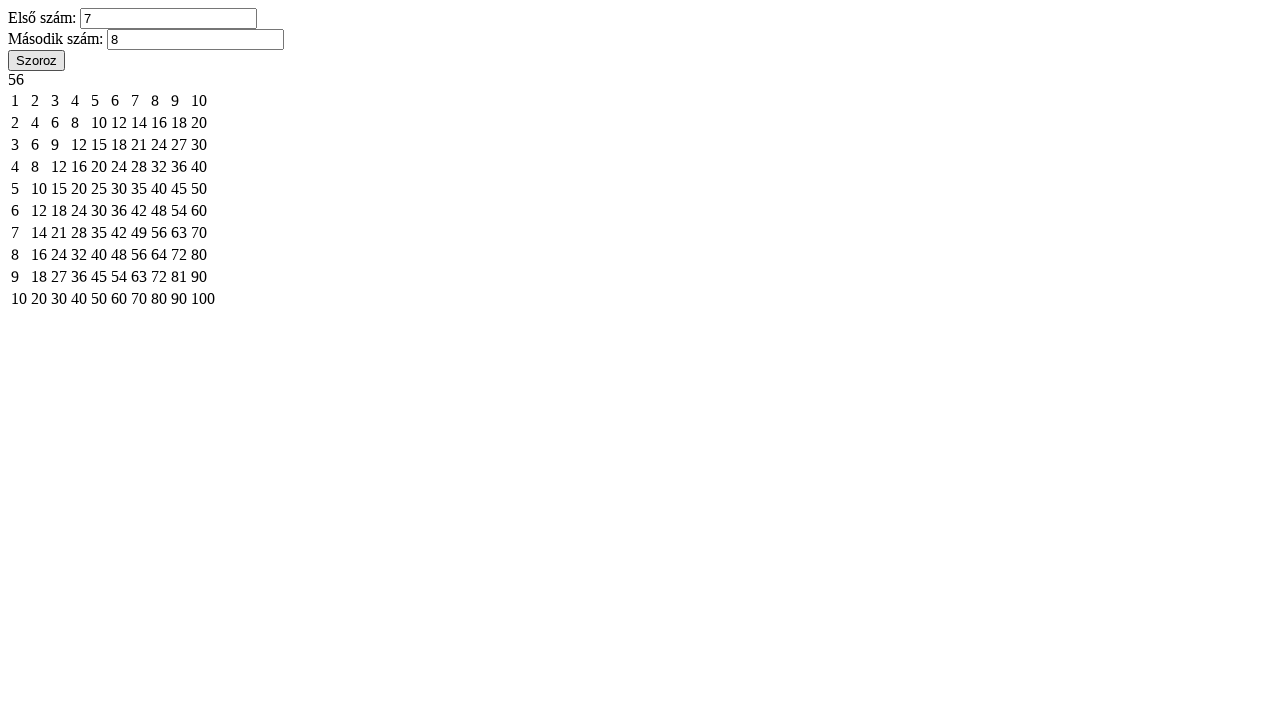

Cleared first number input field on #a-input
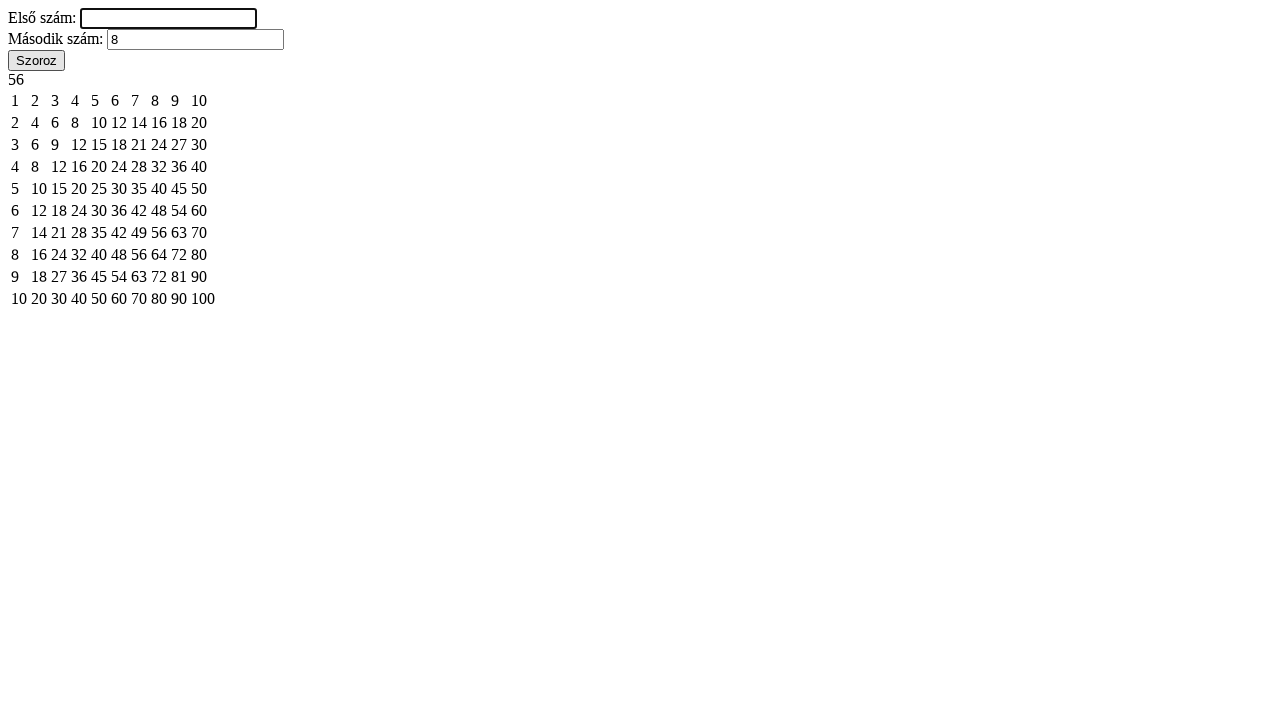

Cleared second number input field on #b-input
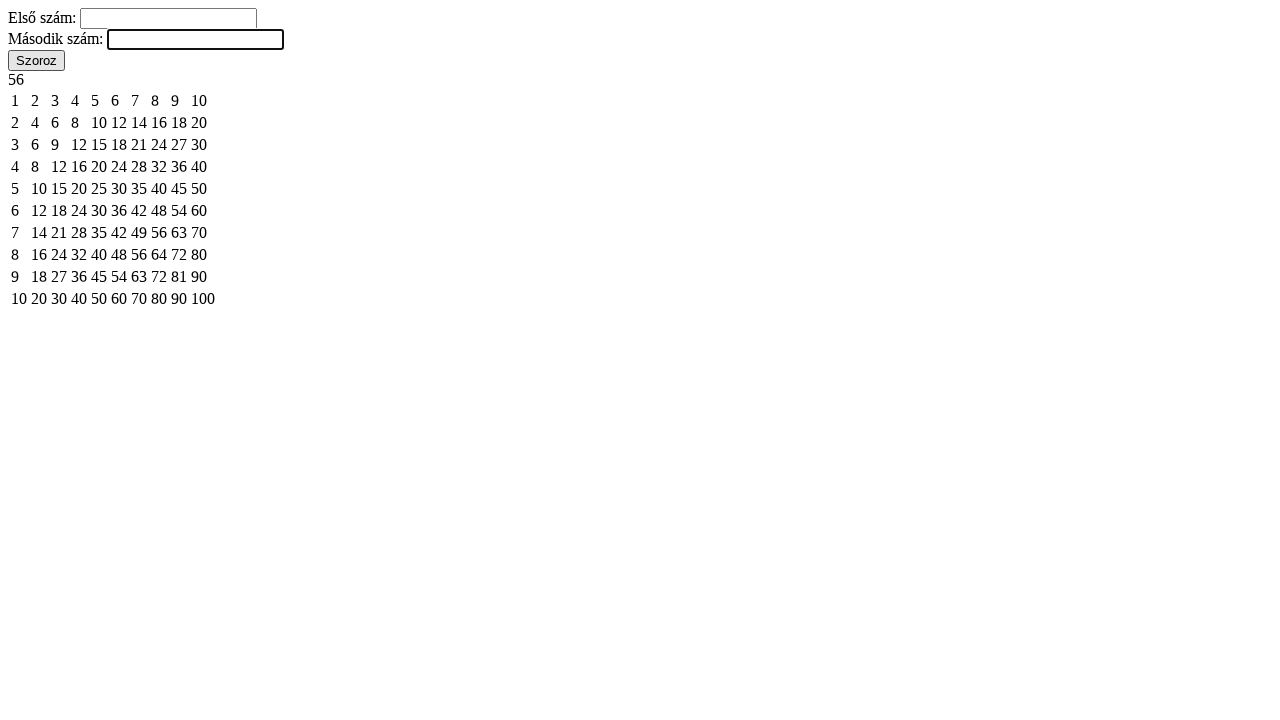

Verified multiplication result in table (row 7, column 8)
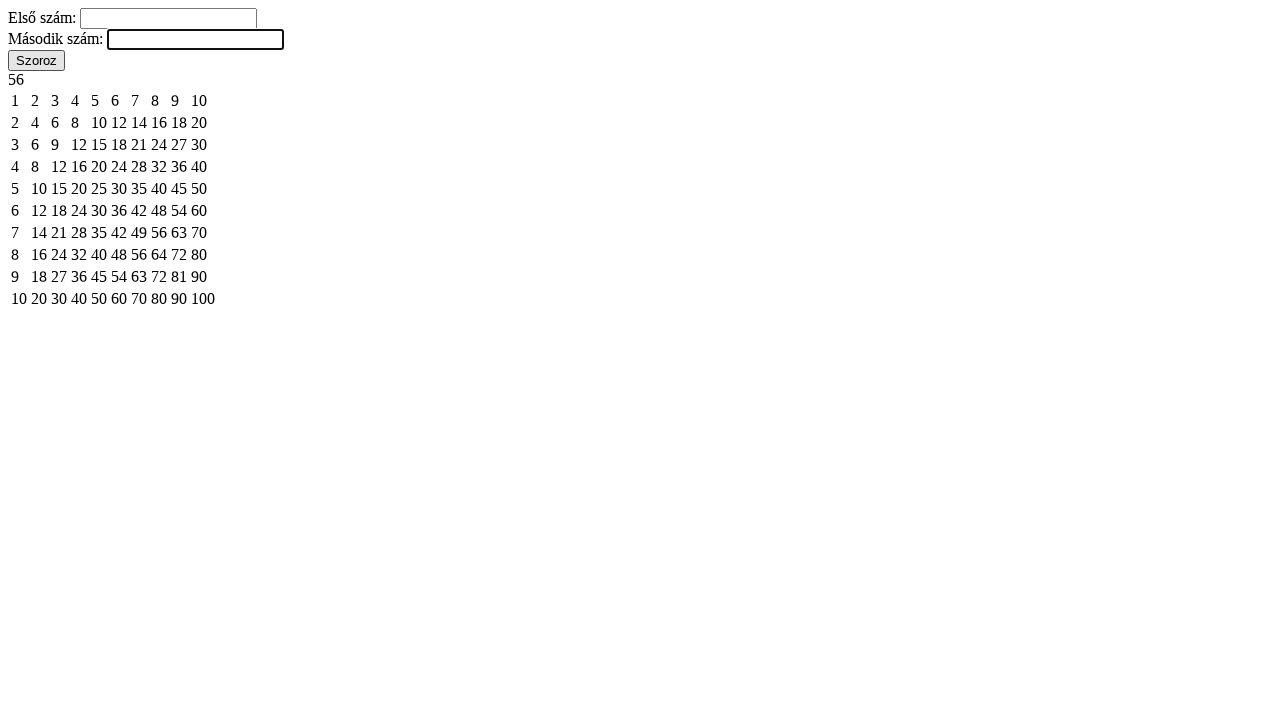

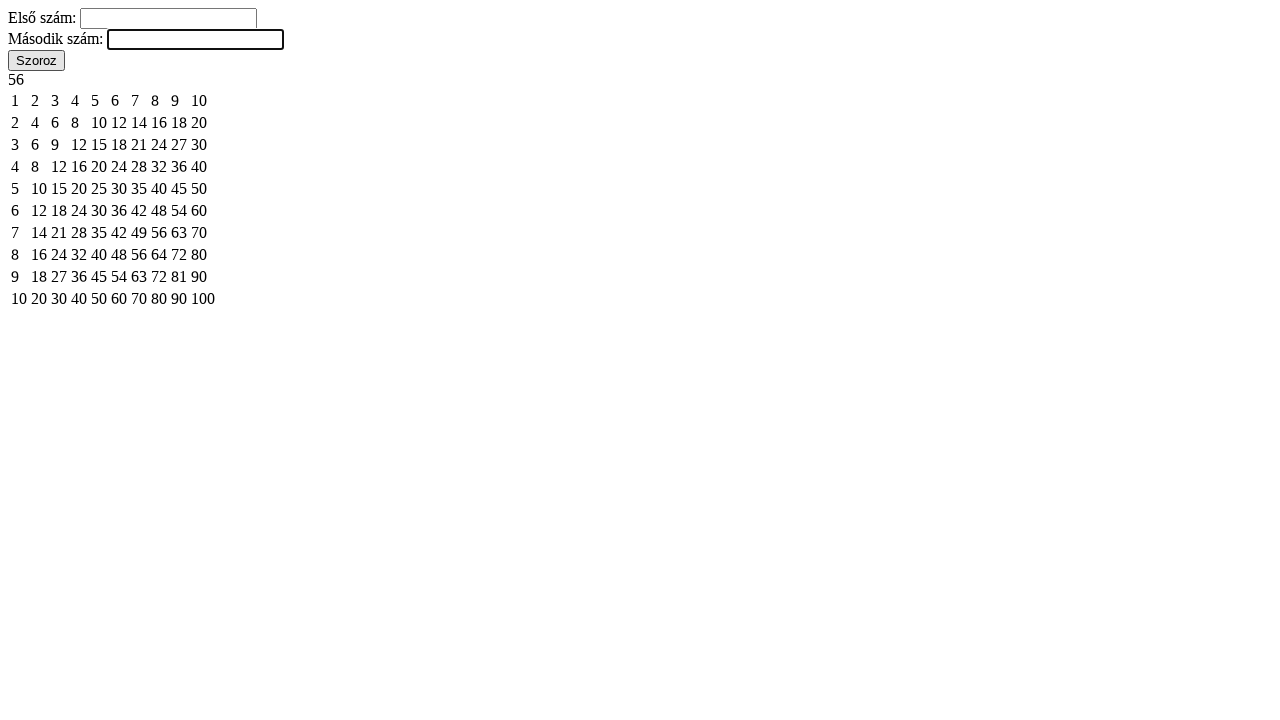